Tests explicit wait functionality by clicking Remove button and waiting for a confirmation message to become visible

Starting URL: http://the-internet.herokuapp.com/dynamic_controls

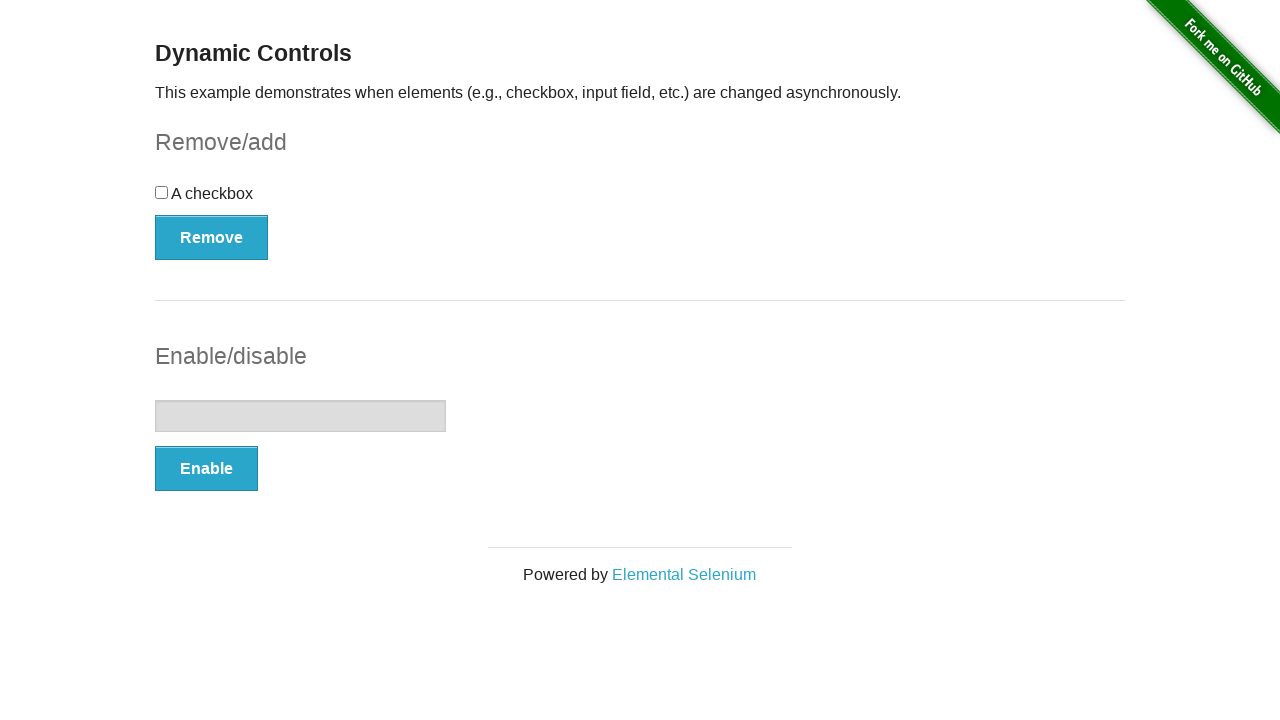

Clicked Remove button at (212, 237) on xpath=//*[.='Remove']
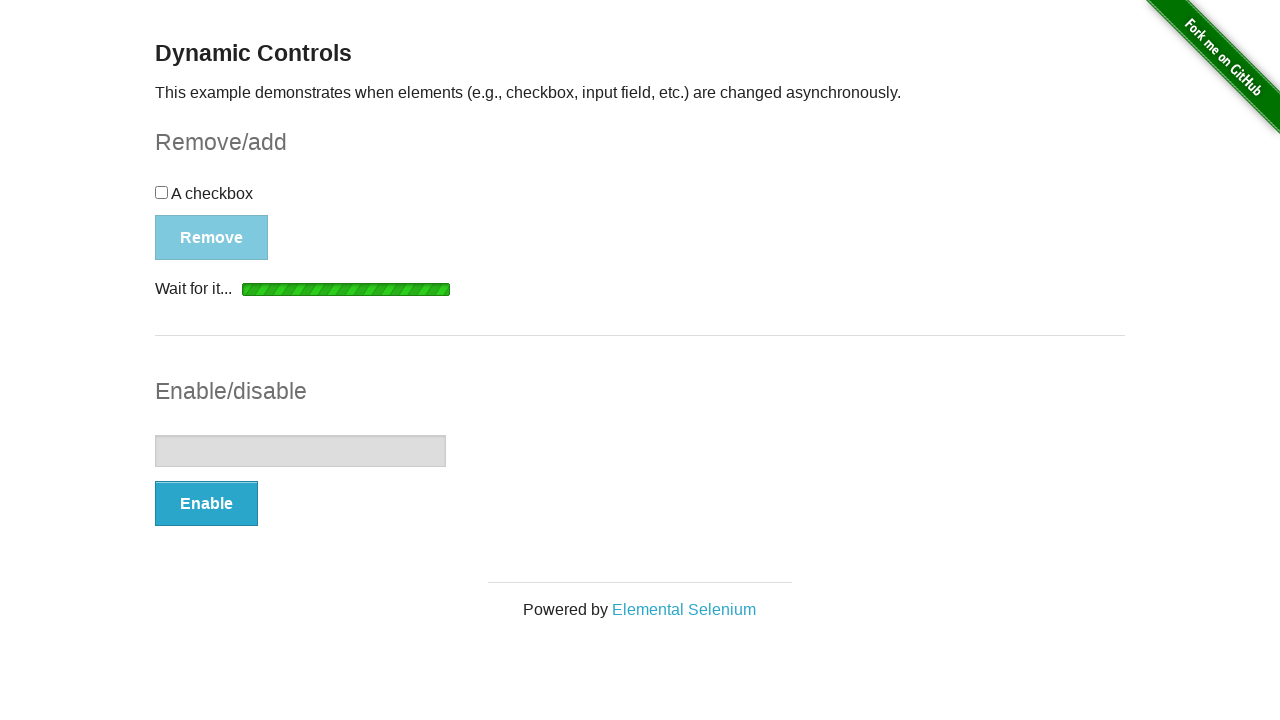

Confirmation message became visible
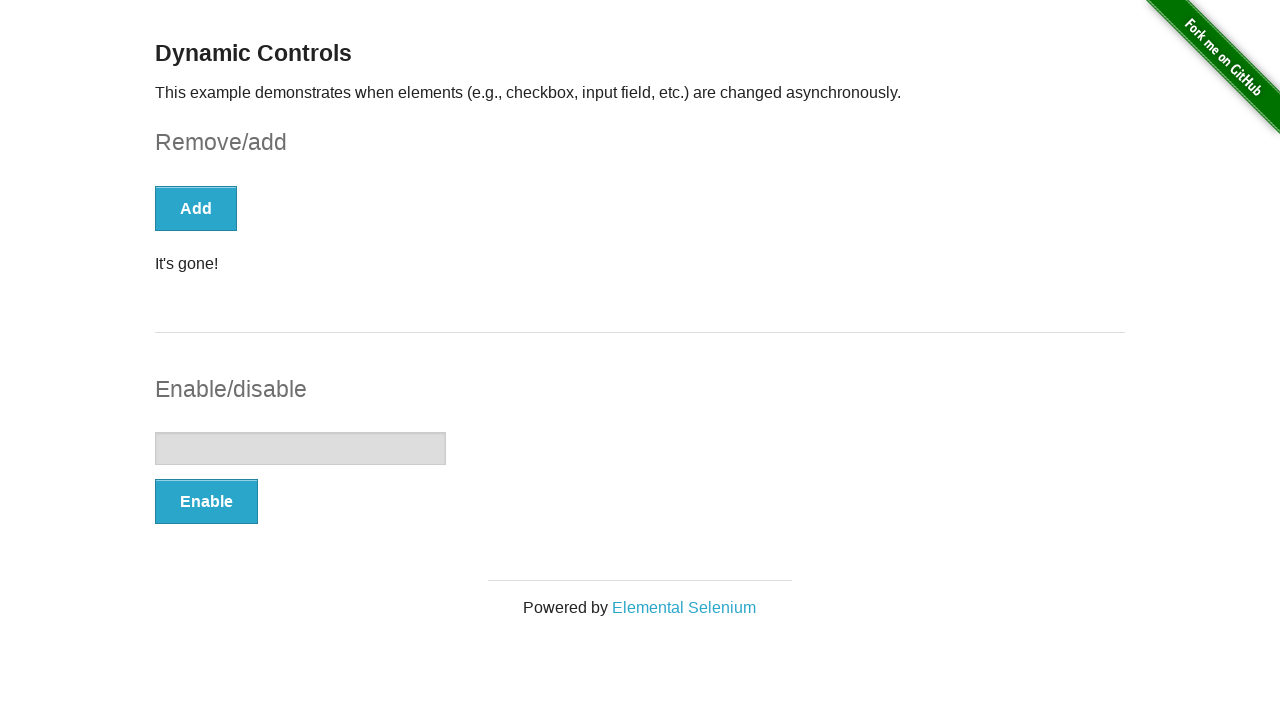

Located confirmation message element
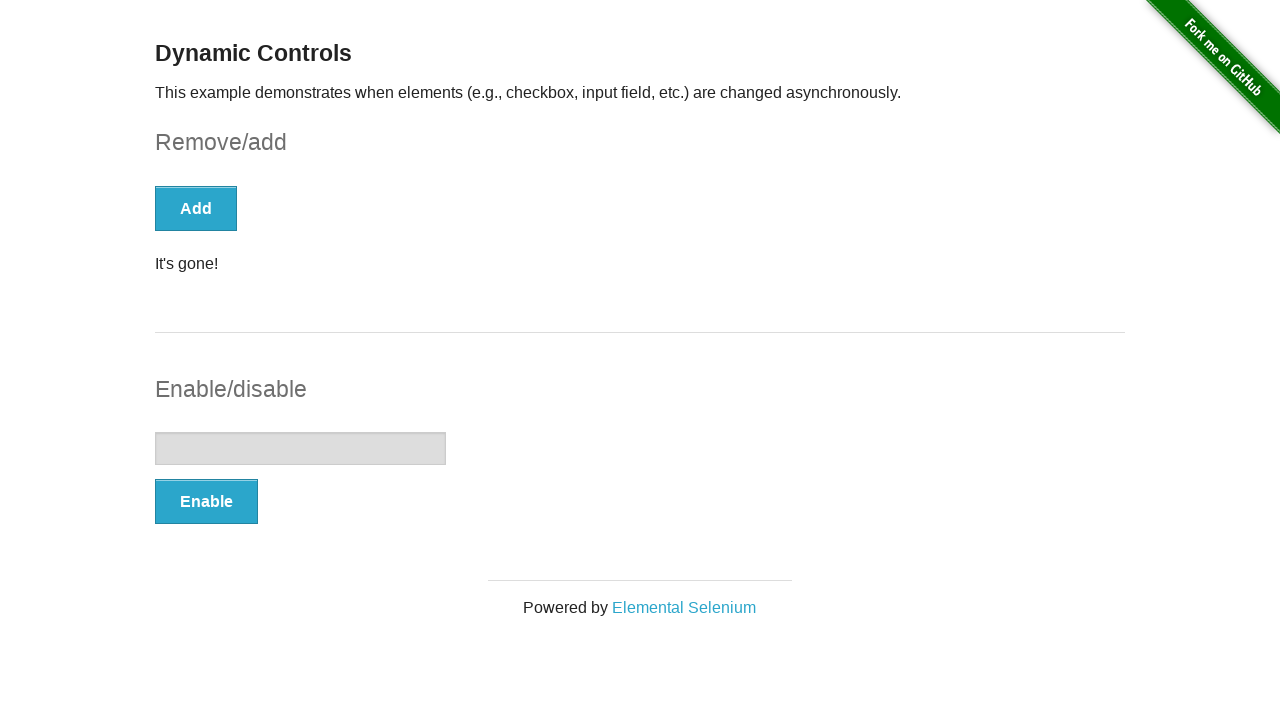

Retrieved confirmation message text
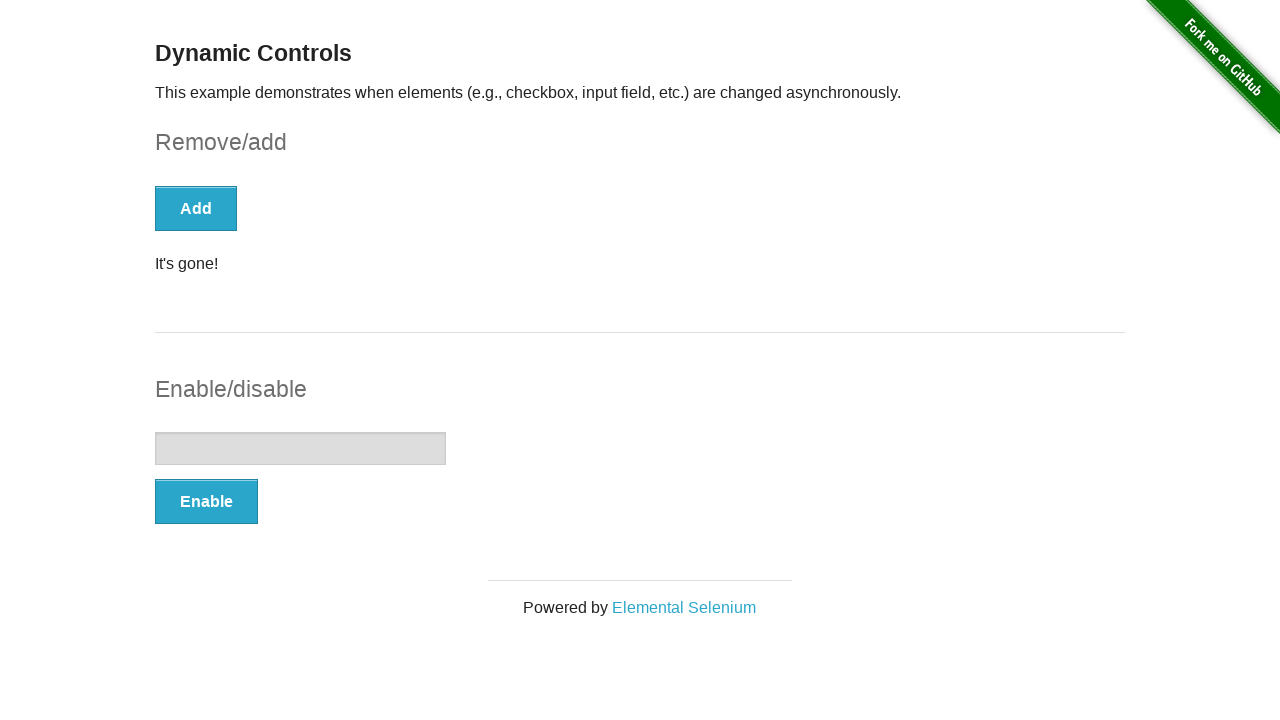

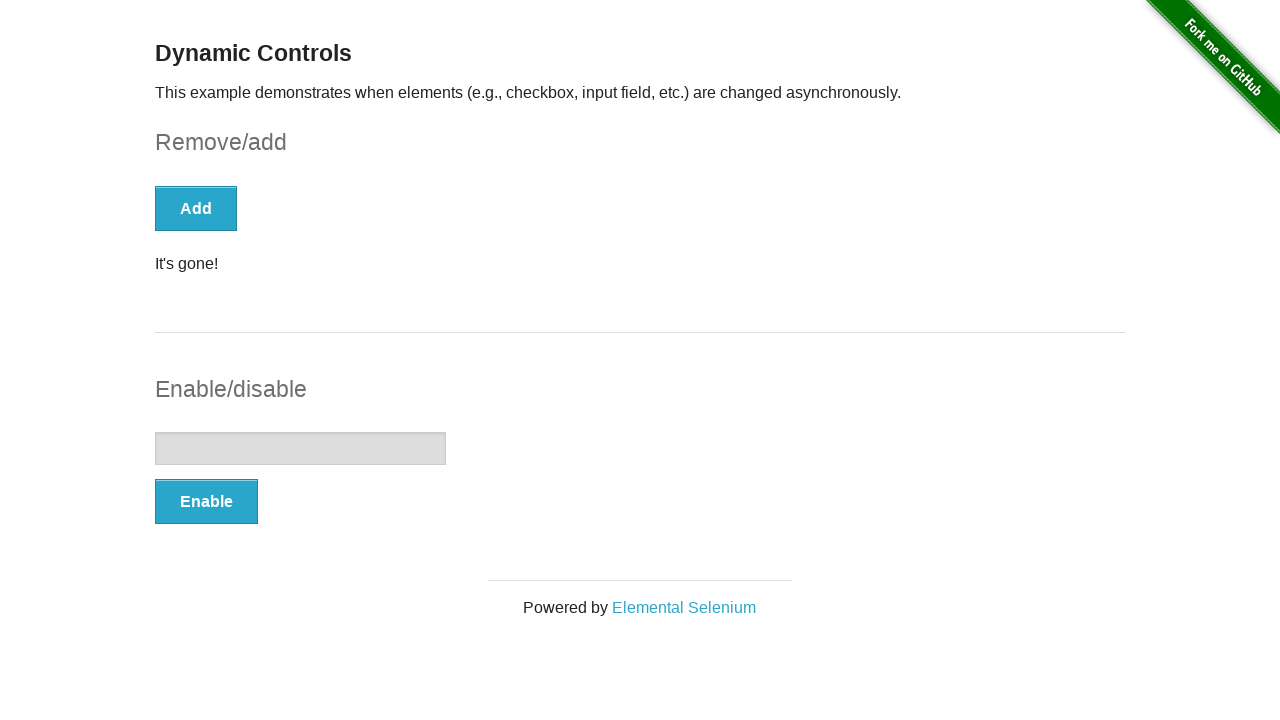